Tests autocomplete dropdown functionality by typing partial text in an autocomplete field, navigating through suggestions using arrow keys, and selecting a desired option (Canada), then repeats with another search term (ind).

Starting URL: https://qaclickacademy.com/practice.php

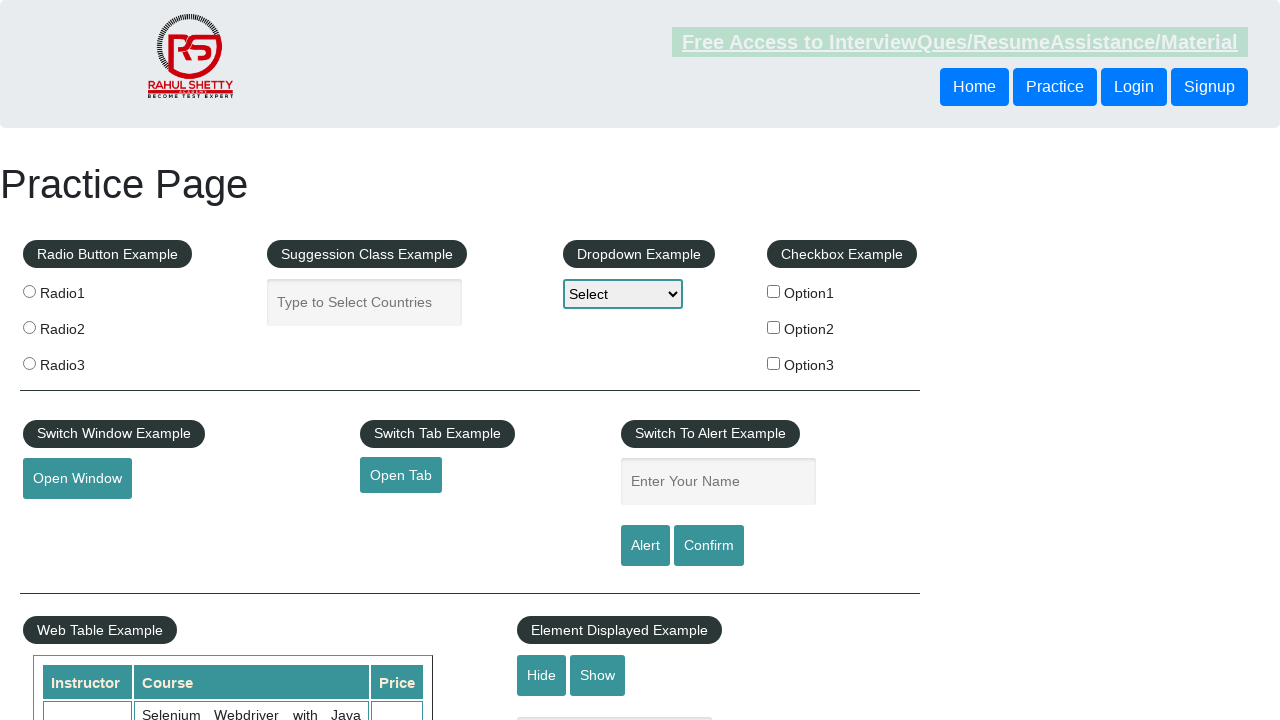

Filled autocomplete field with 'can' on #autocomplete
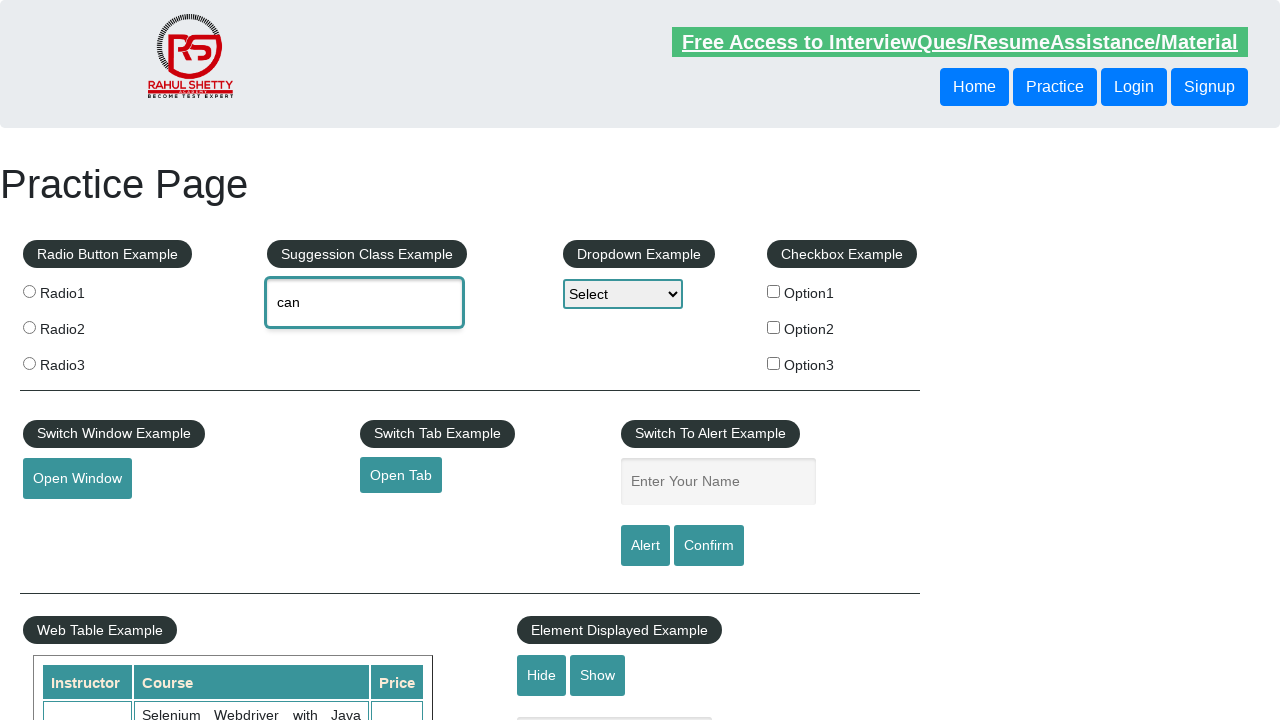

Waited 2 seconds for autocomplete suggestions to appear
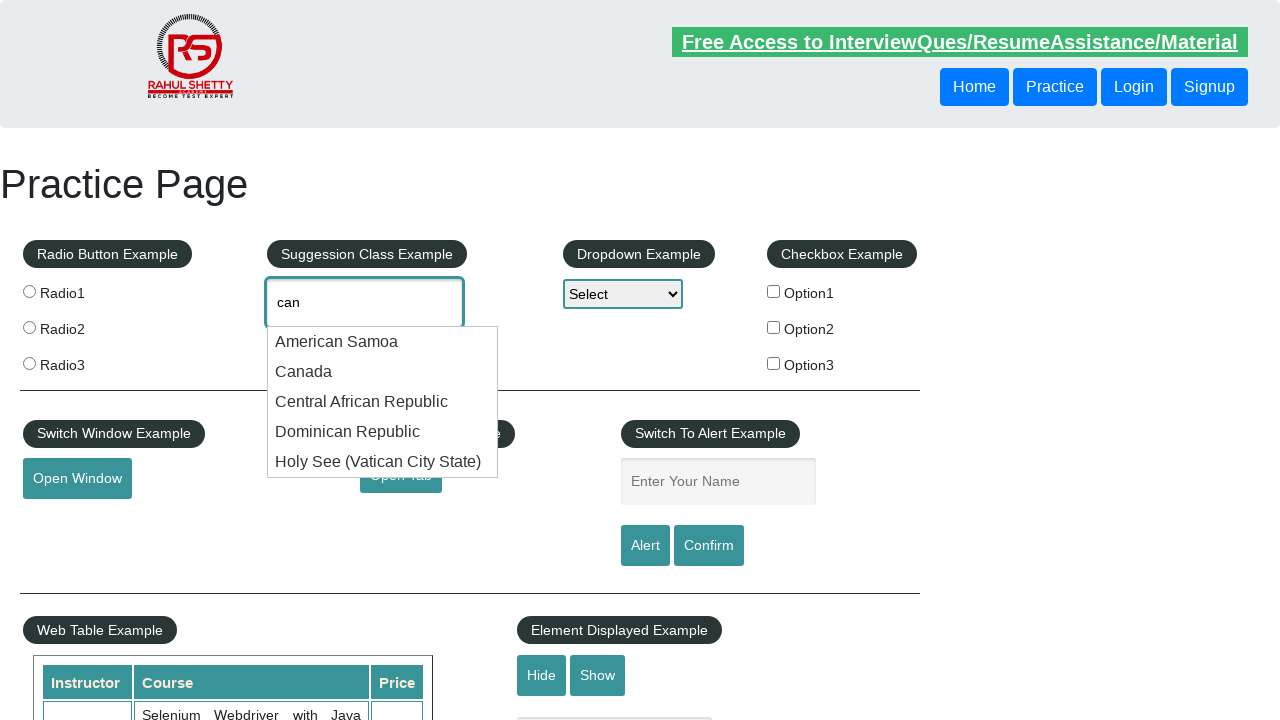

Pressed ArrowDown to navigate suggestions (iteration 1)
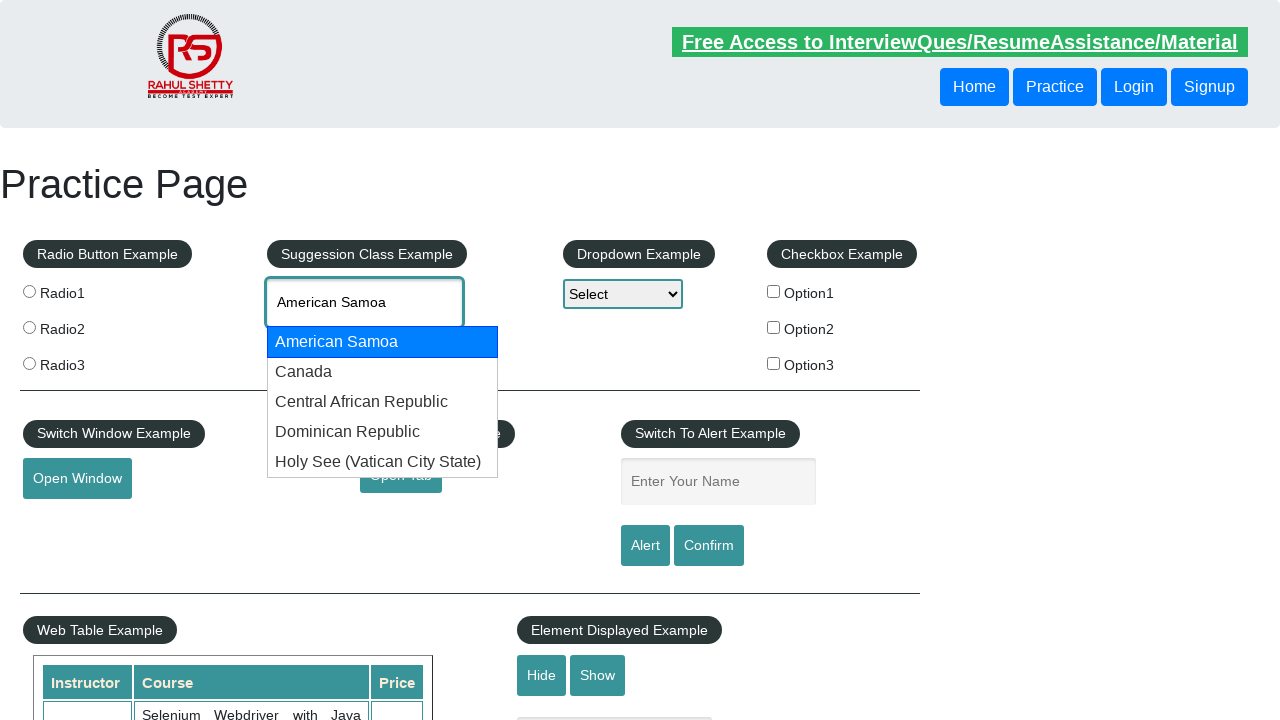

Retrieved autocomplete field value: 'American Samoa'
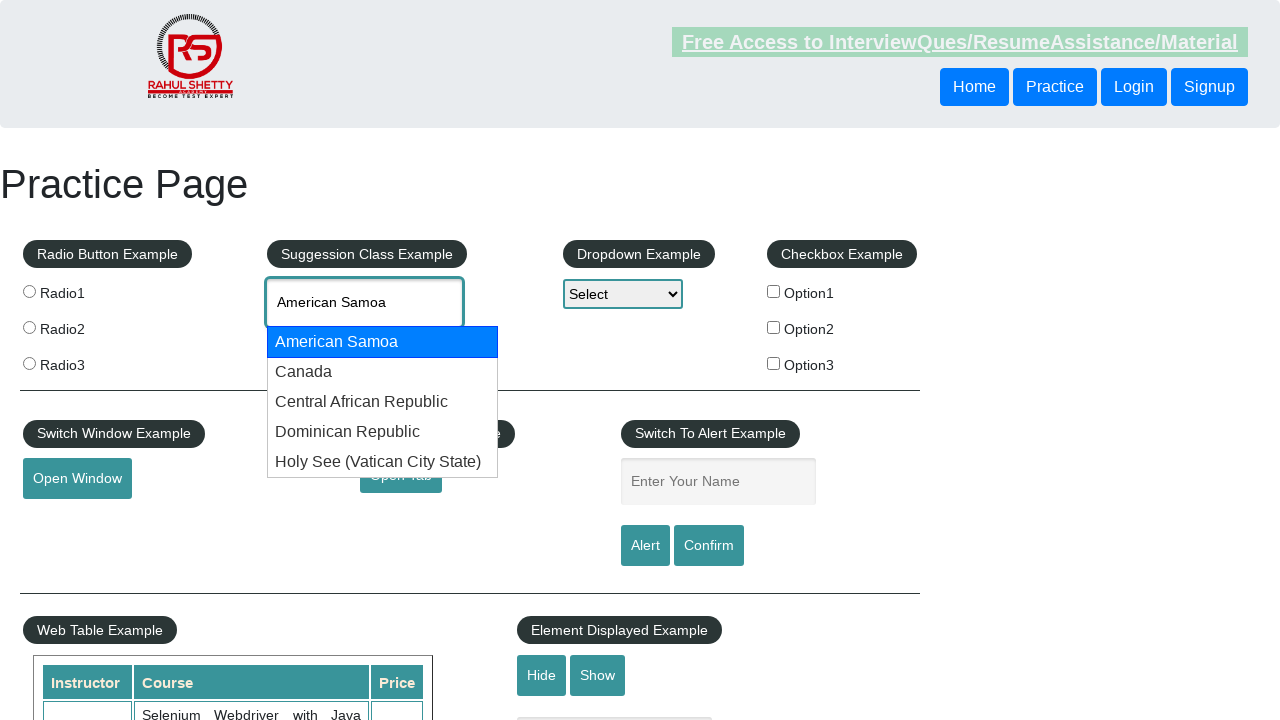

Pressed ArrowDown to navigate suggestions (iteration 2)
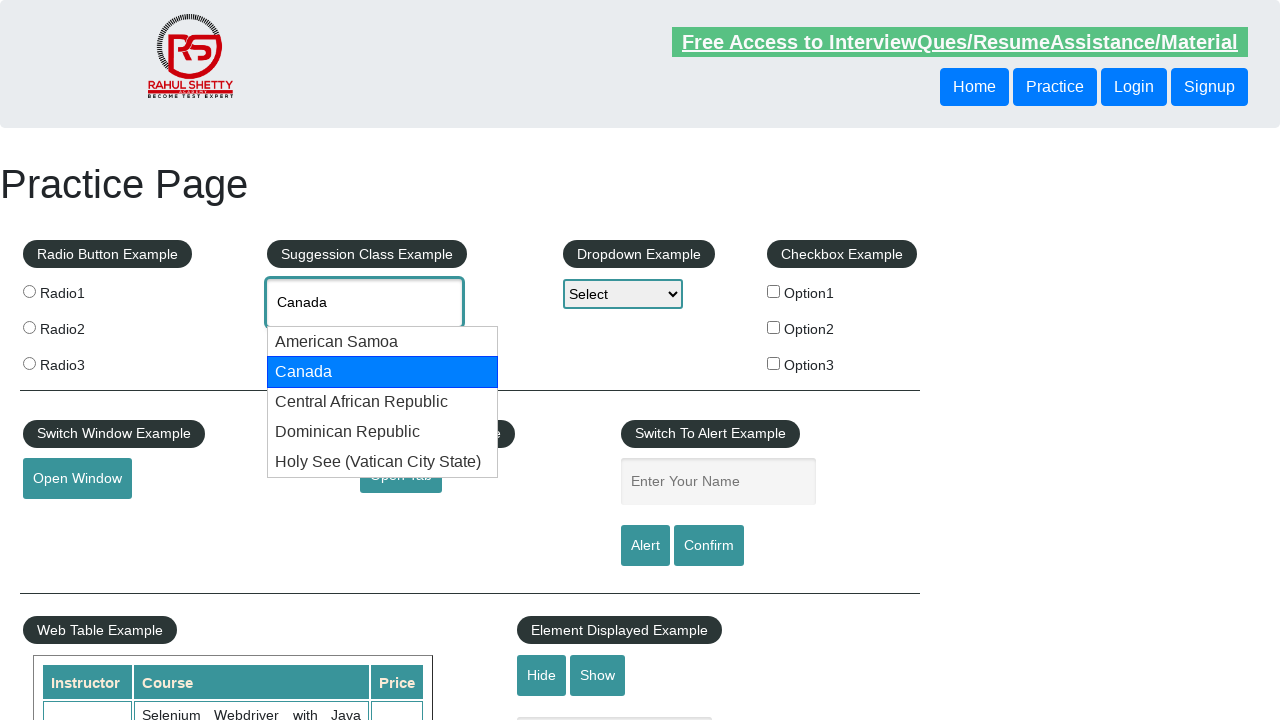

Retrieved autocomplete field value: 'Canada'
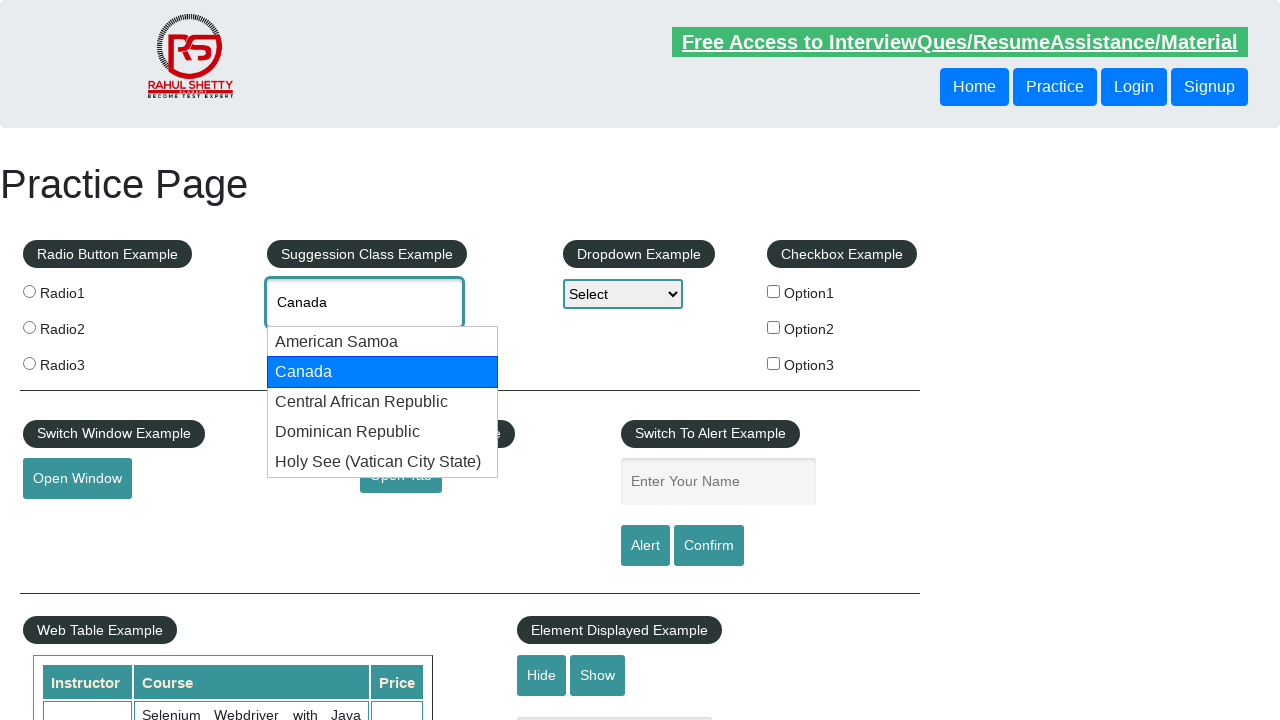

Pressed Enter to select 'Canada' option
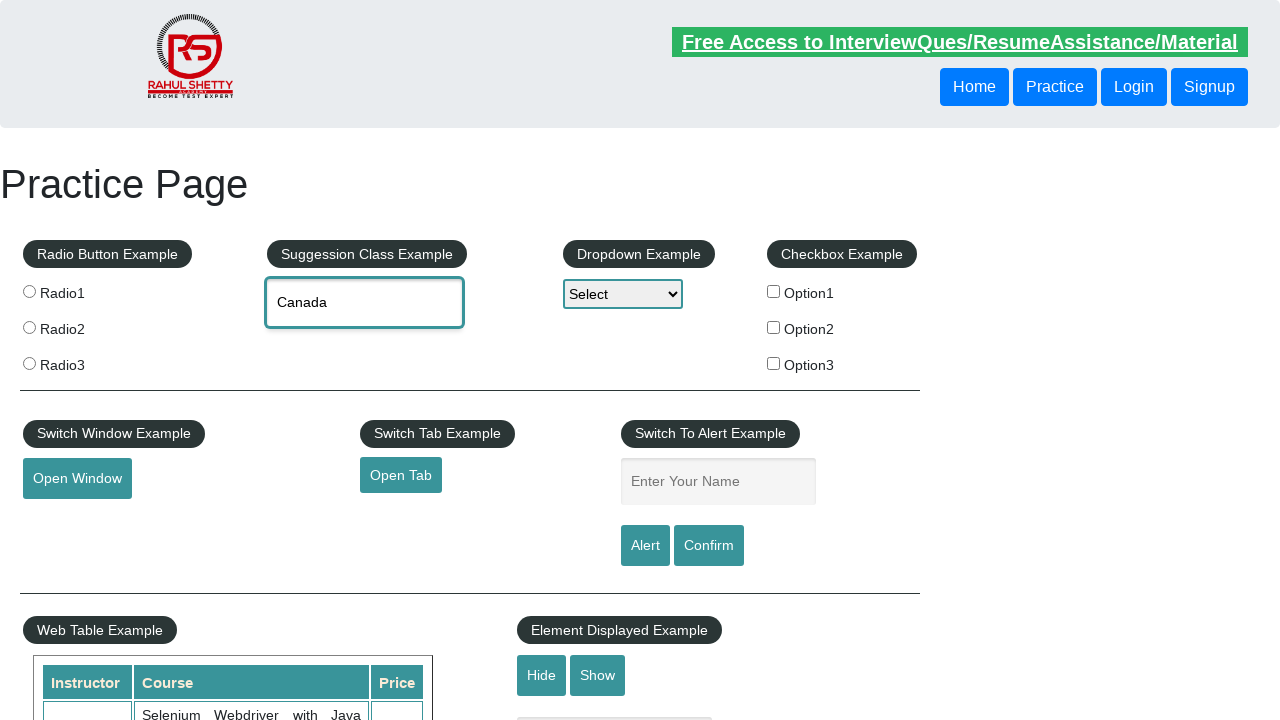

Filled autocomplete field with 'ind' for second search on #autocomplete
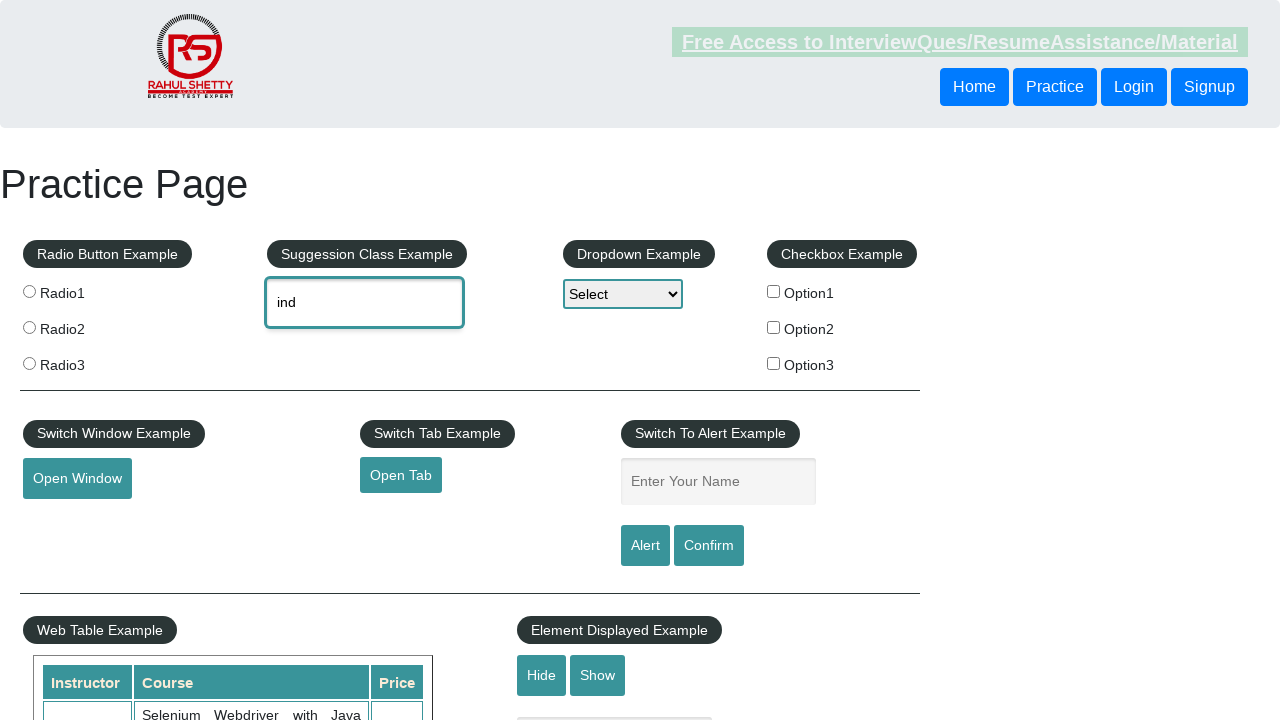

Waited 2 seconds for autocomplete suggestions to appear
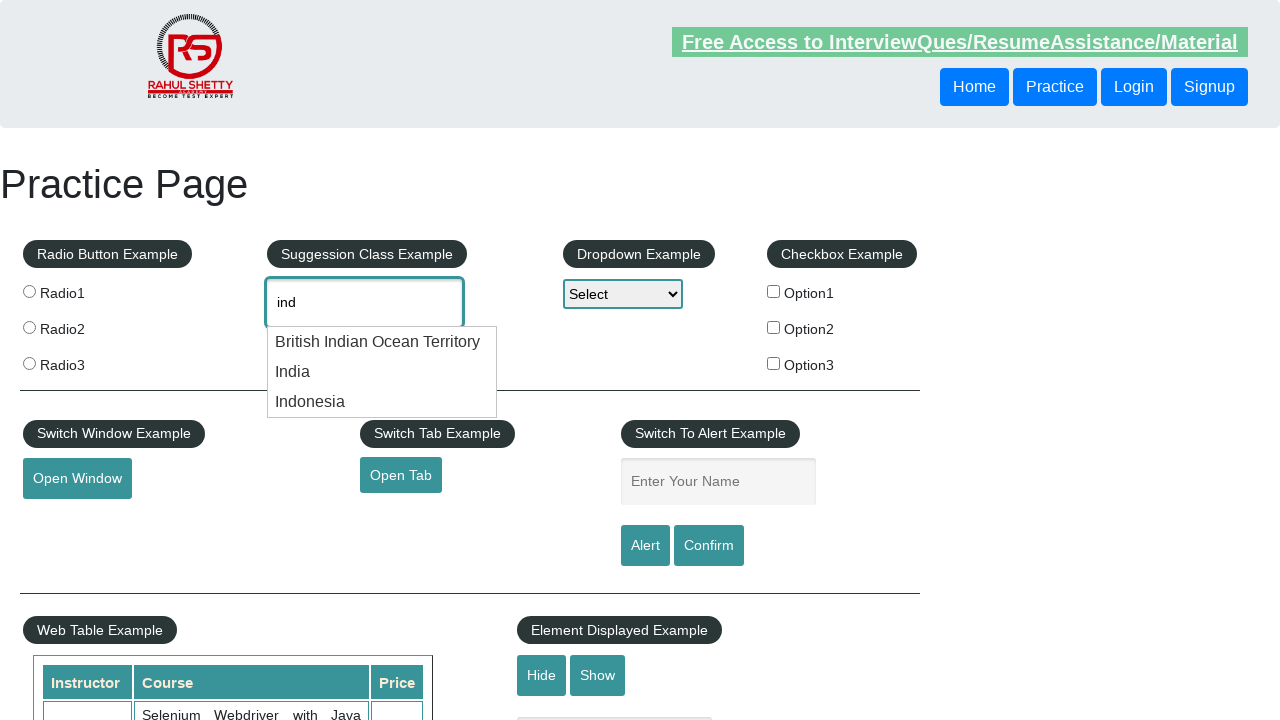

Pressed ArrowDown to navigate first suggestion
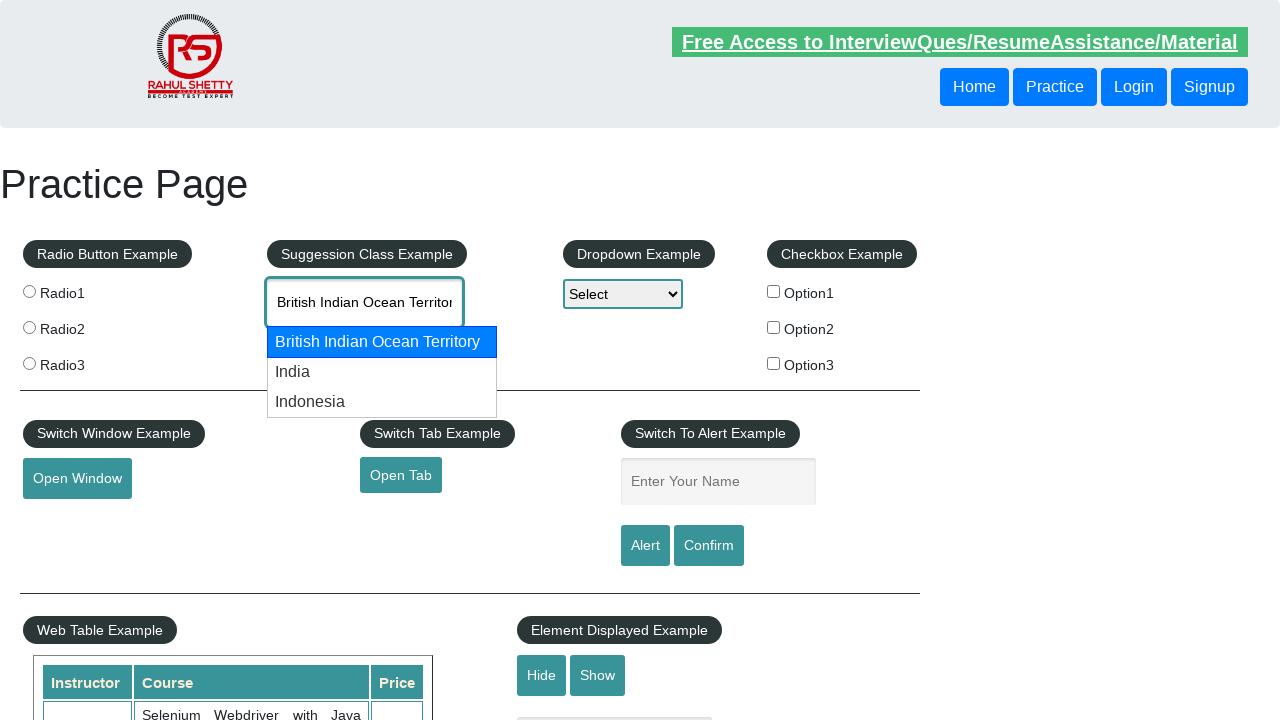

Pressed ArrowDown to navigate second suggestion
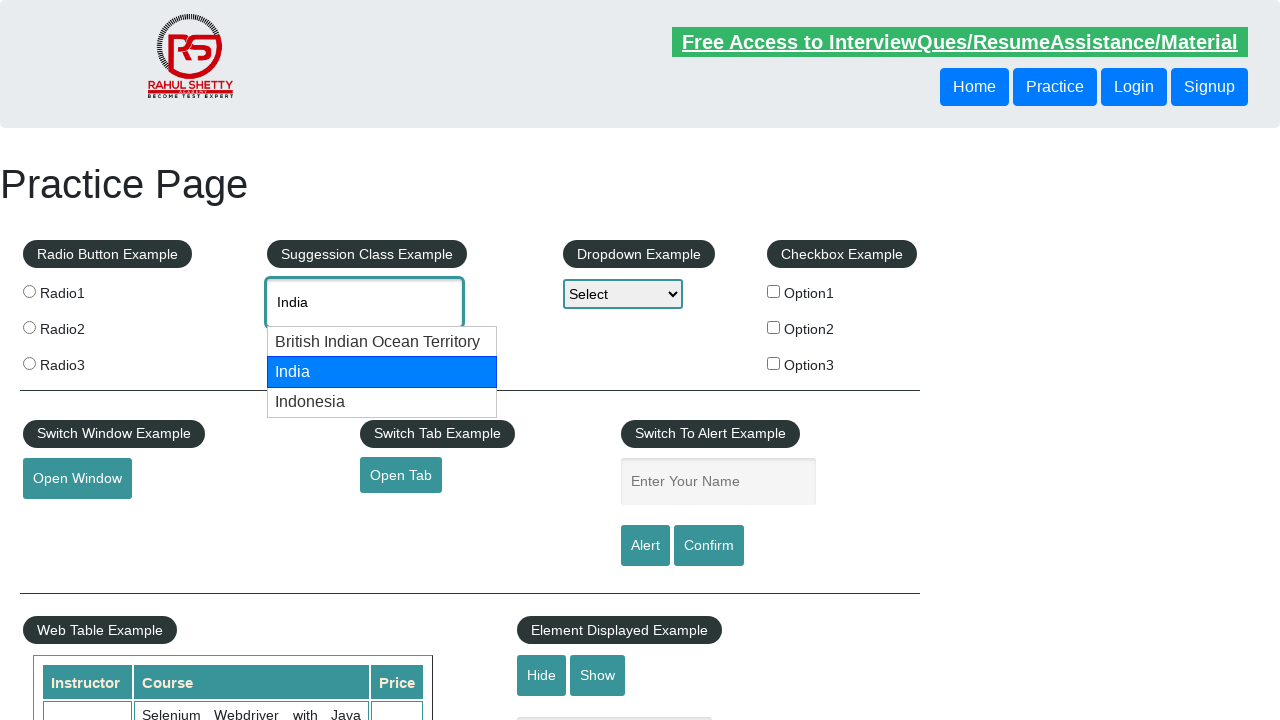

Verified autocomplete field is visible and selected value is displayed
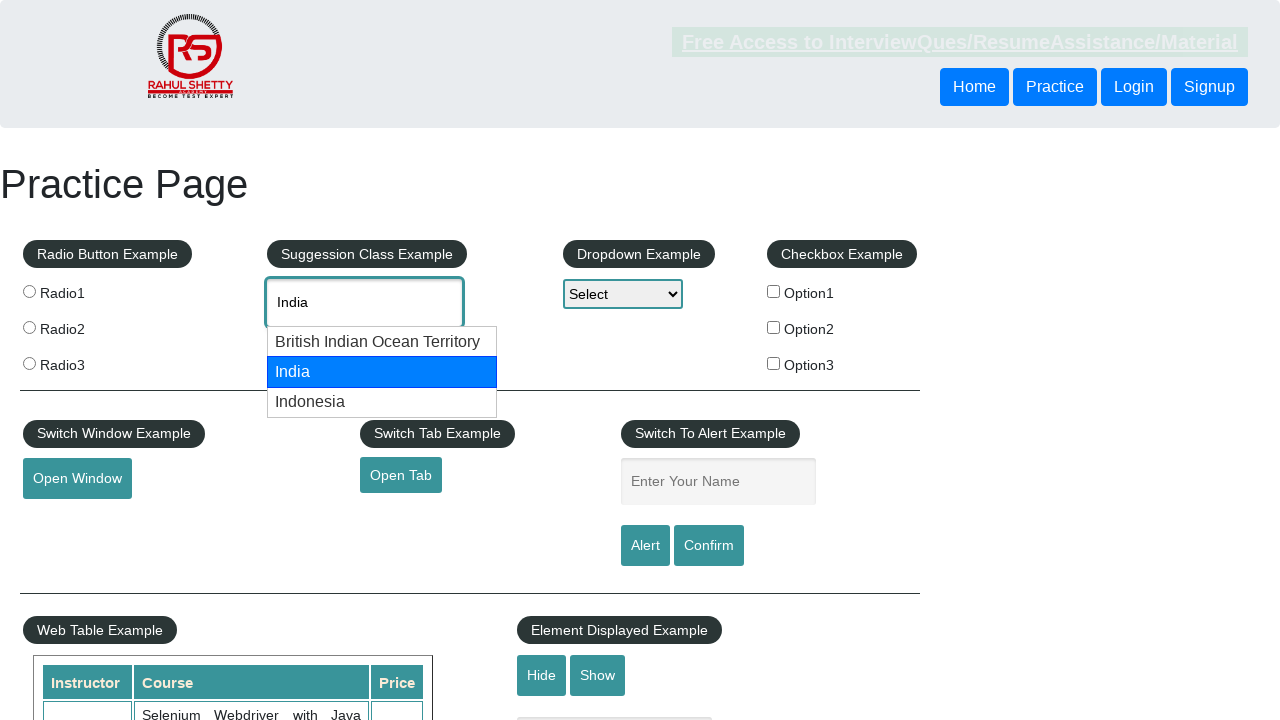

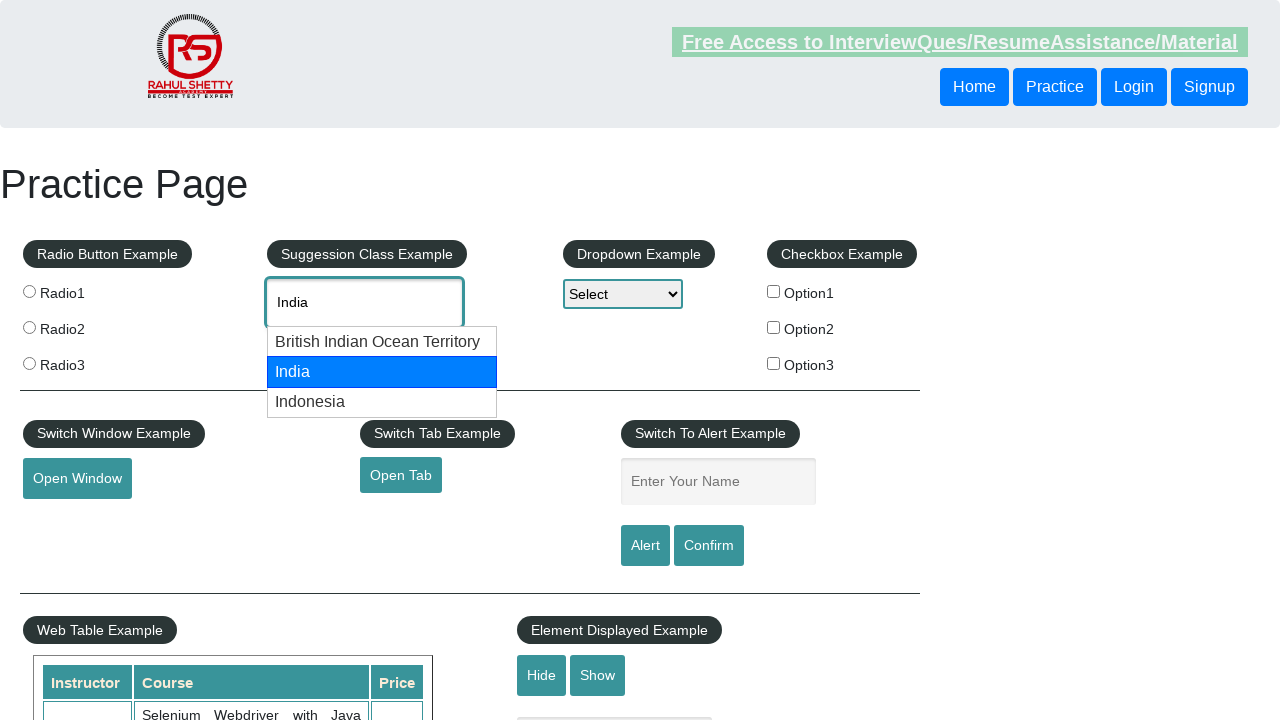